Tests dynamic controls functionality by clicking a toggle button to make a checkbox disappear and reappear, then clicking the checkbox when it becomes visible again.

Starting URL: https://v1.training-support.net/selenium/dynamic-controls

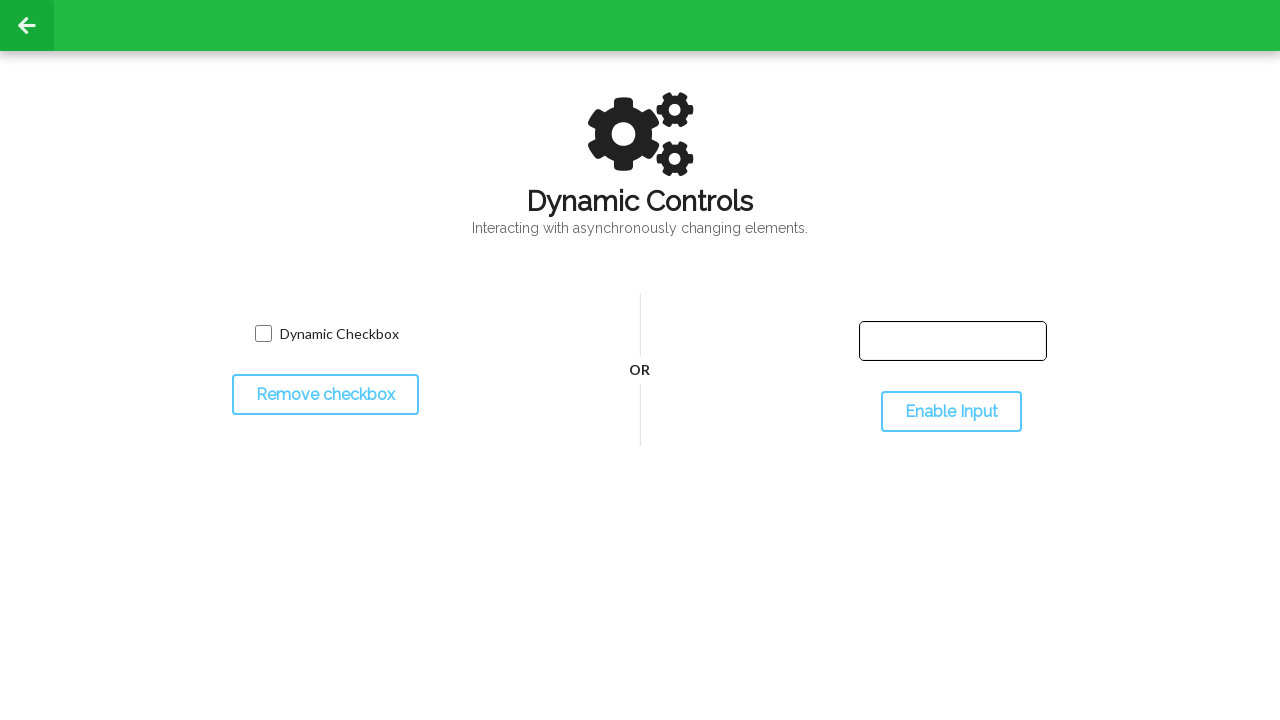

Clicked toggle button to make checkbox disappear at (325, 395) on #toggleCheckbox
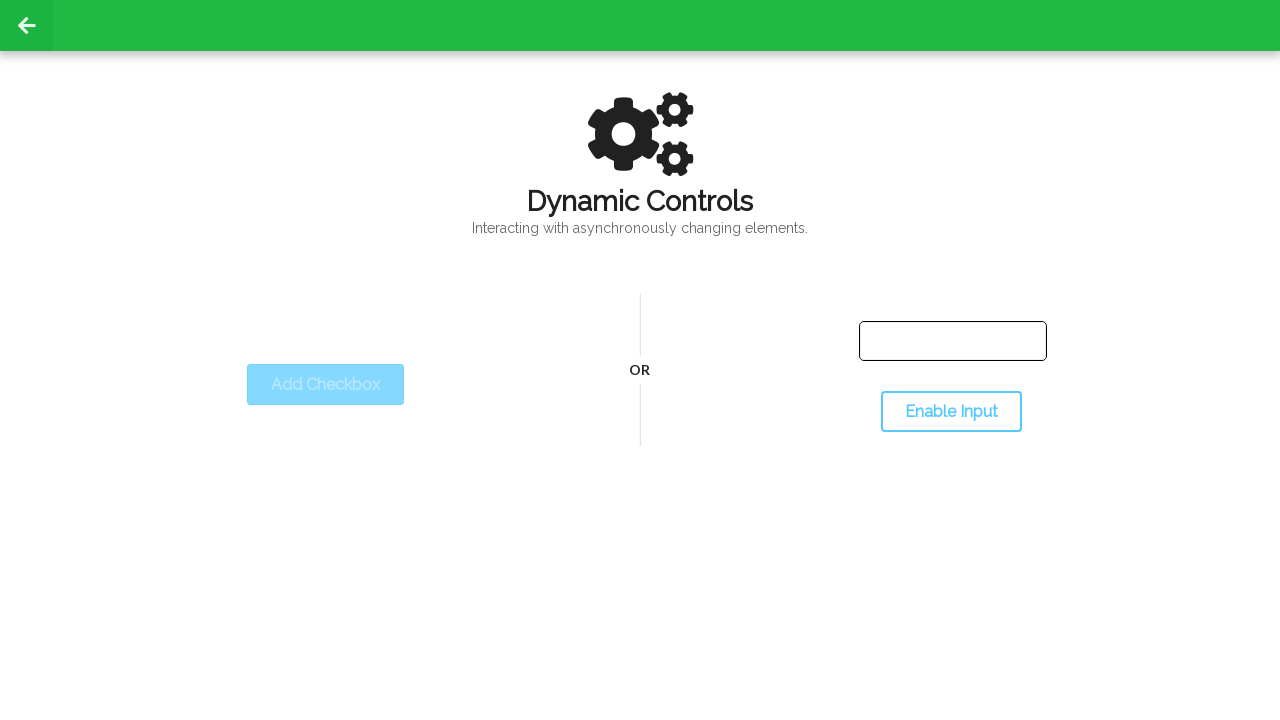

Checkbox disappeared after toggle
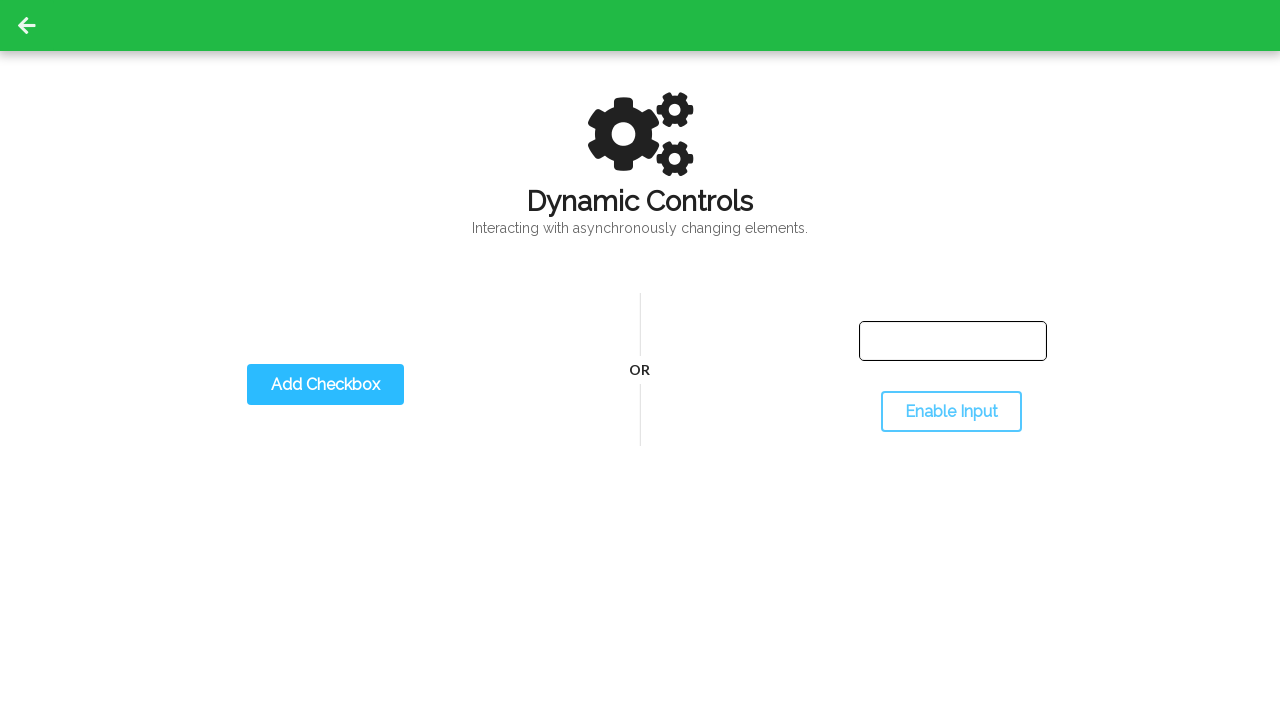

Clicked toggle button again to make checkbox reappear at (325, 385) on #toggleCheckbox
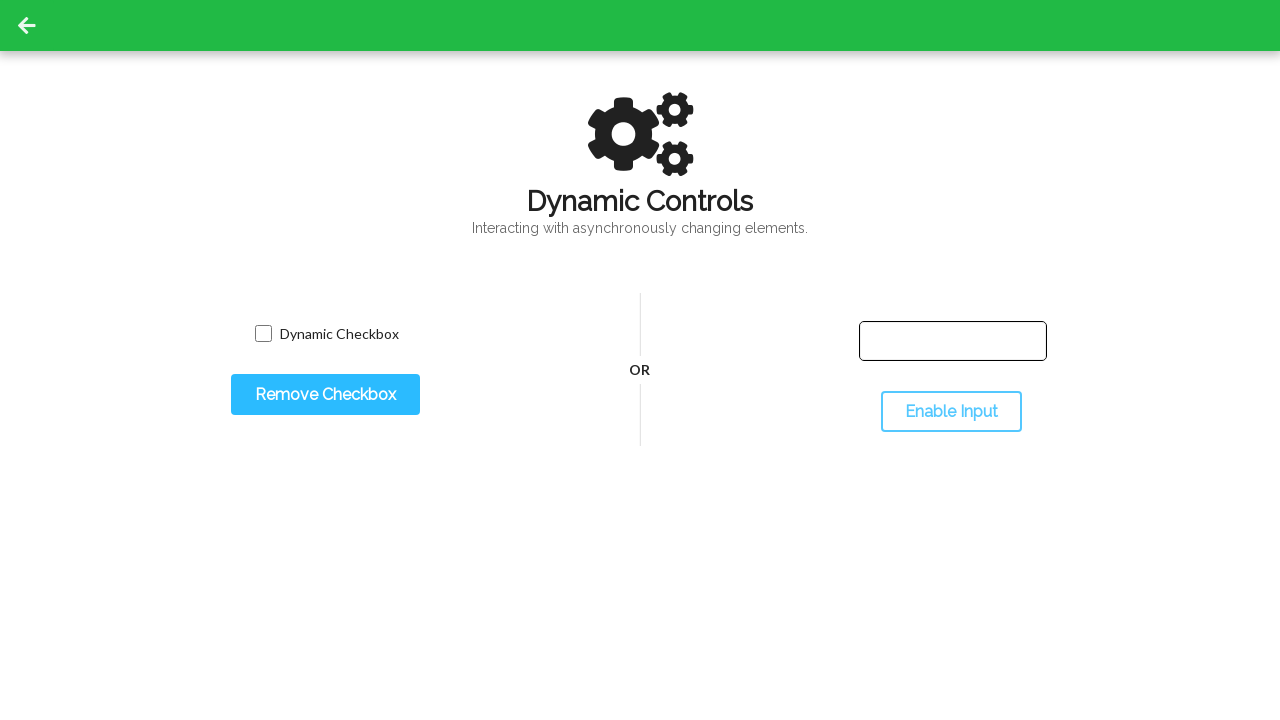

Checkbox reappeared and is now visible
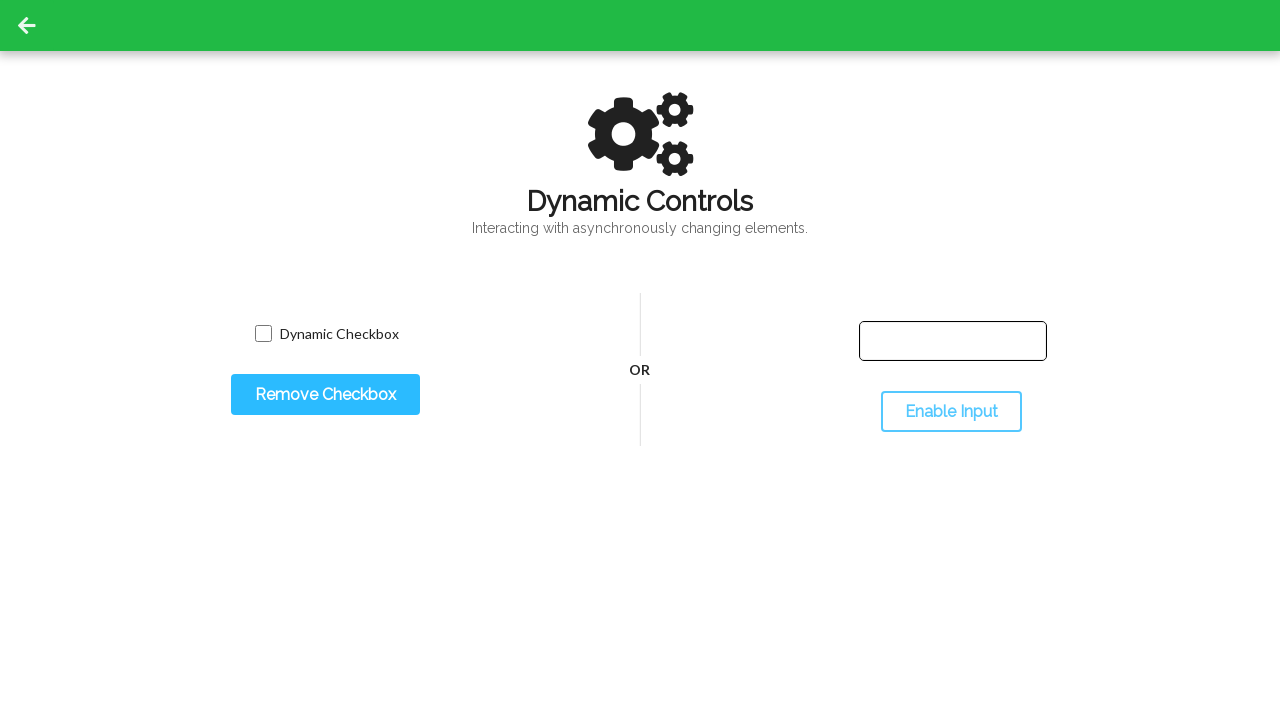

Clicked the checkbox when it became visible at (263, 334) on input.willDisappear
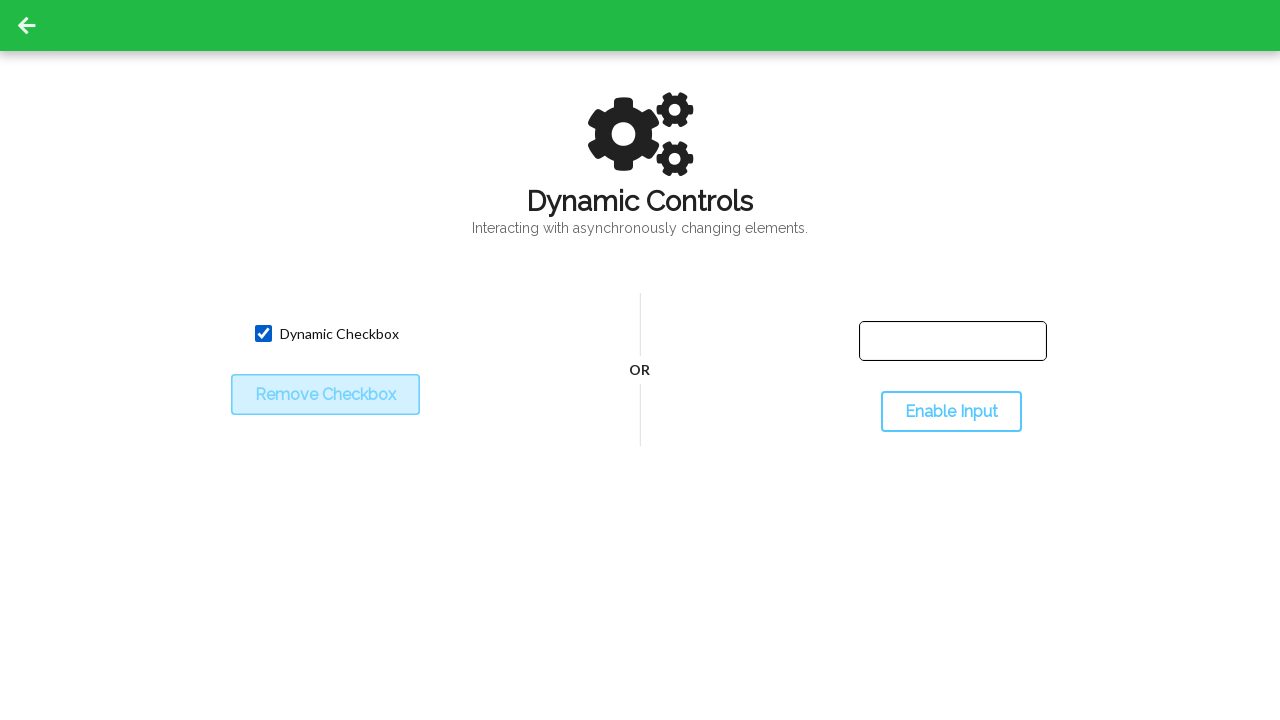

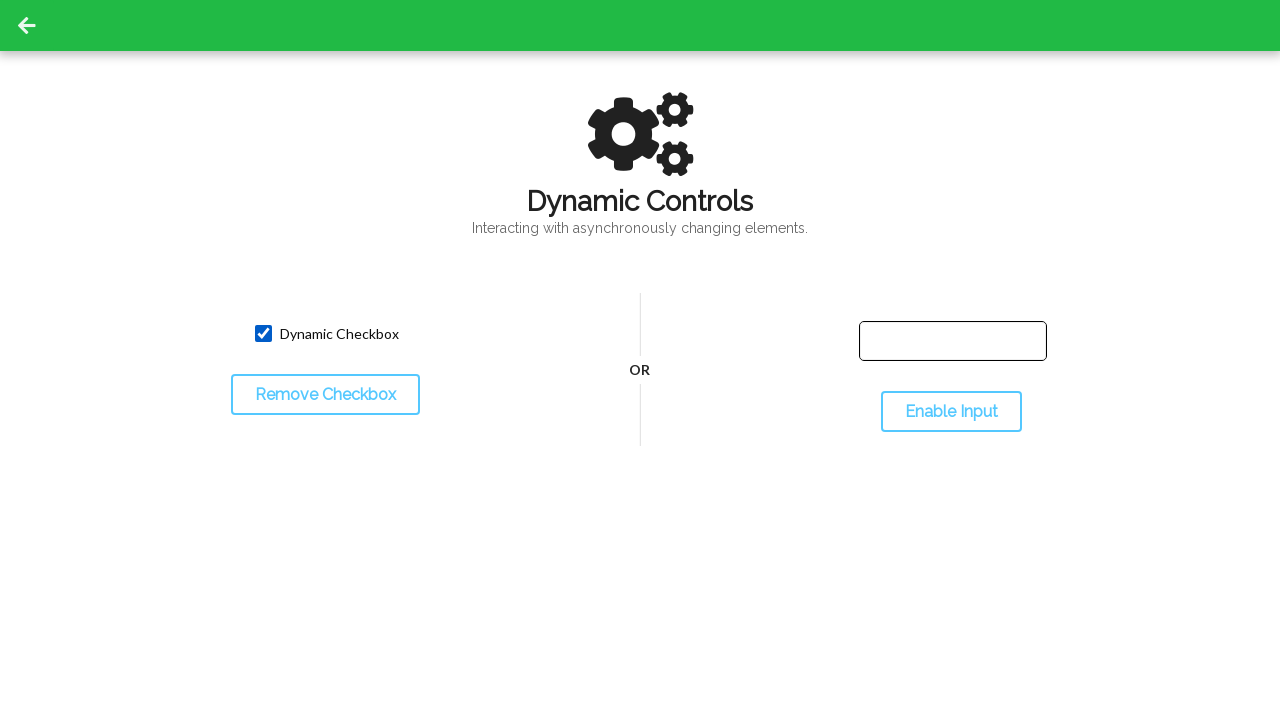